Tests right-click (context menu) functionality by performing a context click on an element, verifying the alert message, accepting the alert, and clicking a link

Starting URL: https://the-internet.herokuapp.com/context_menu

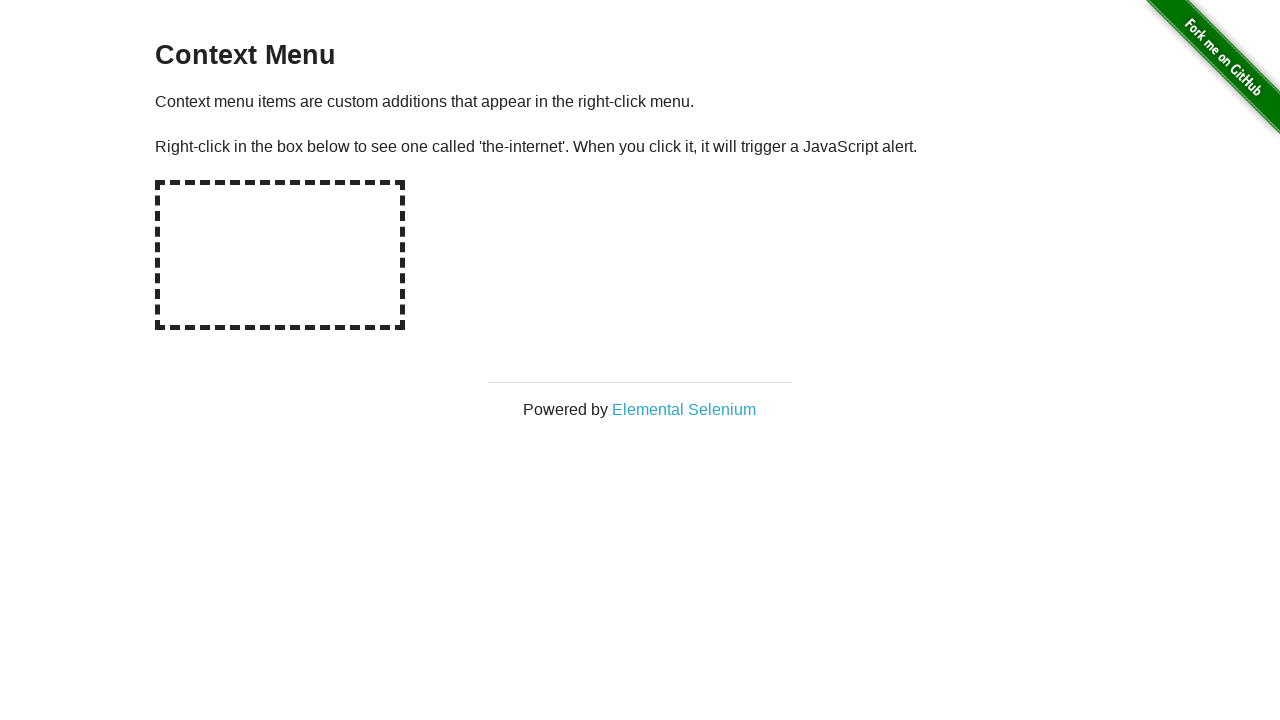

Right-clicked on hot-spot element to trigger context menu at (280, 255) on //div[@id='hot-spot']
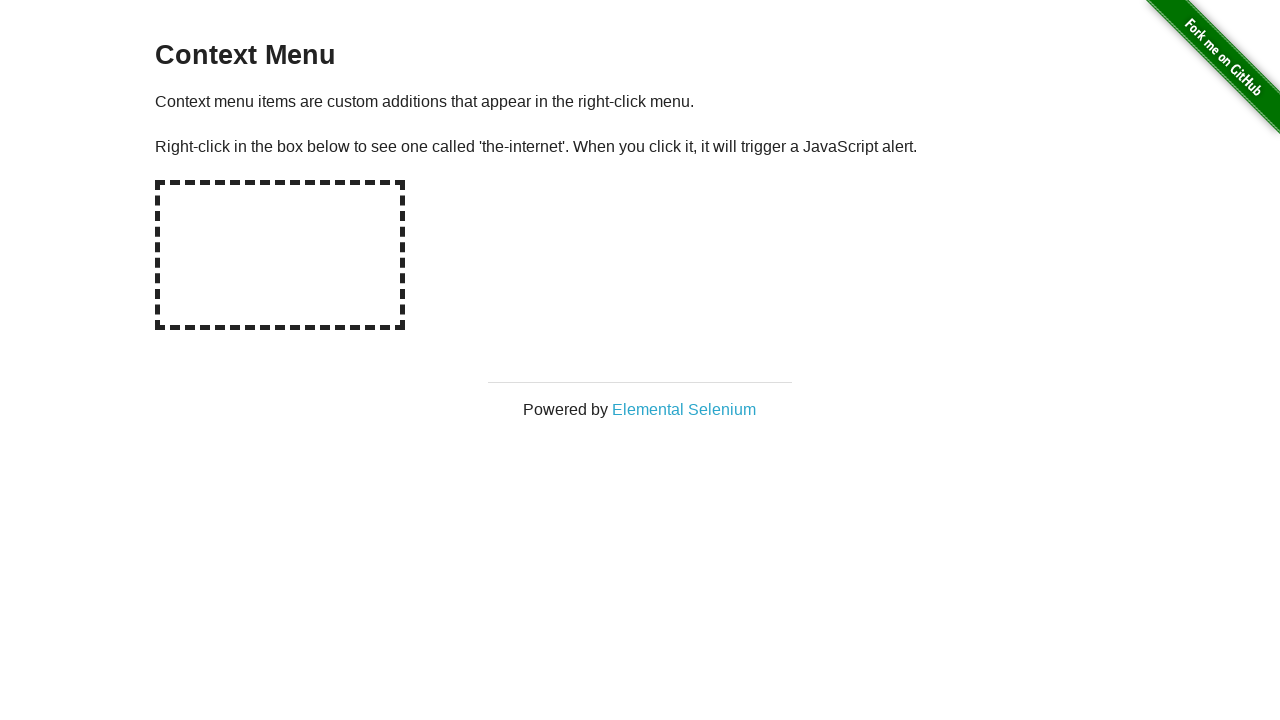

Set up dialog handler to accept alerts
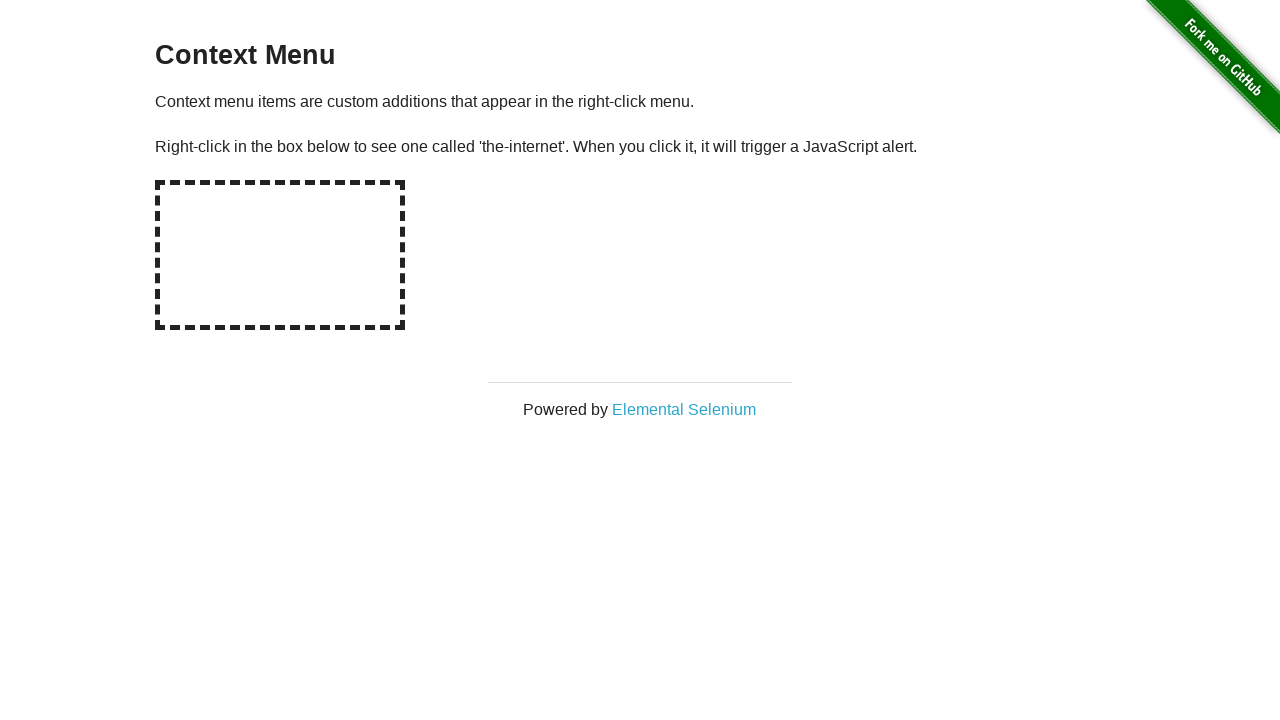

Waited for alert handling to complete
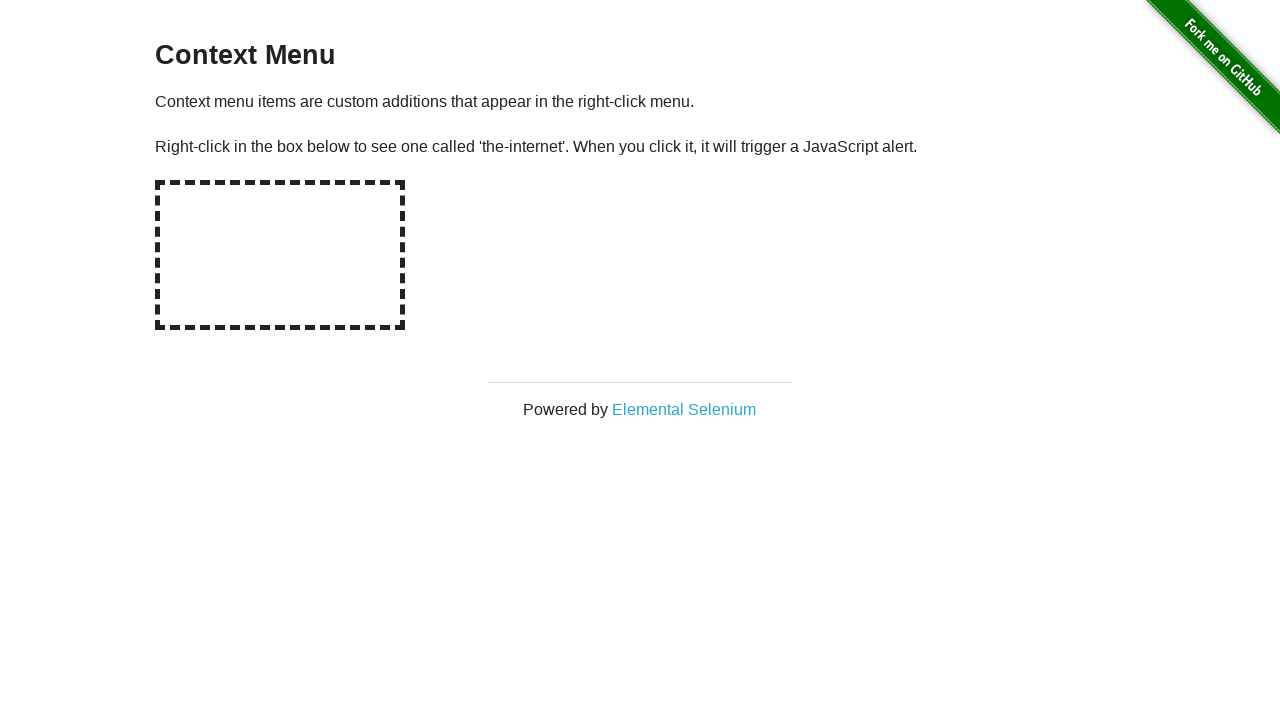

Clicked on 'Elemental Selenium' link at (684, 409) on xpath=//*[text()='Elemental Selenium']
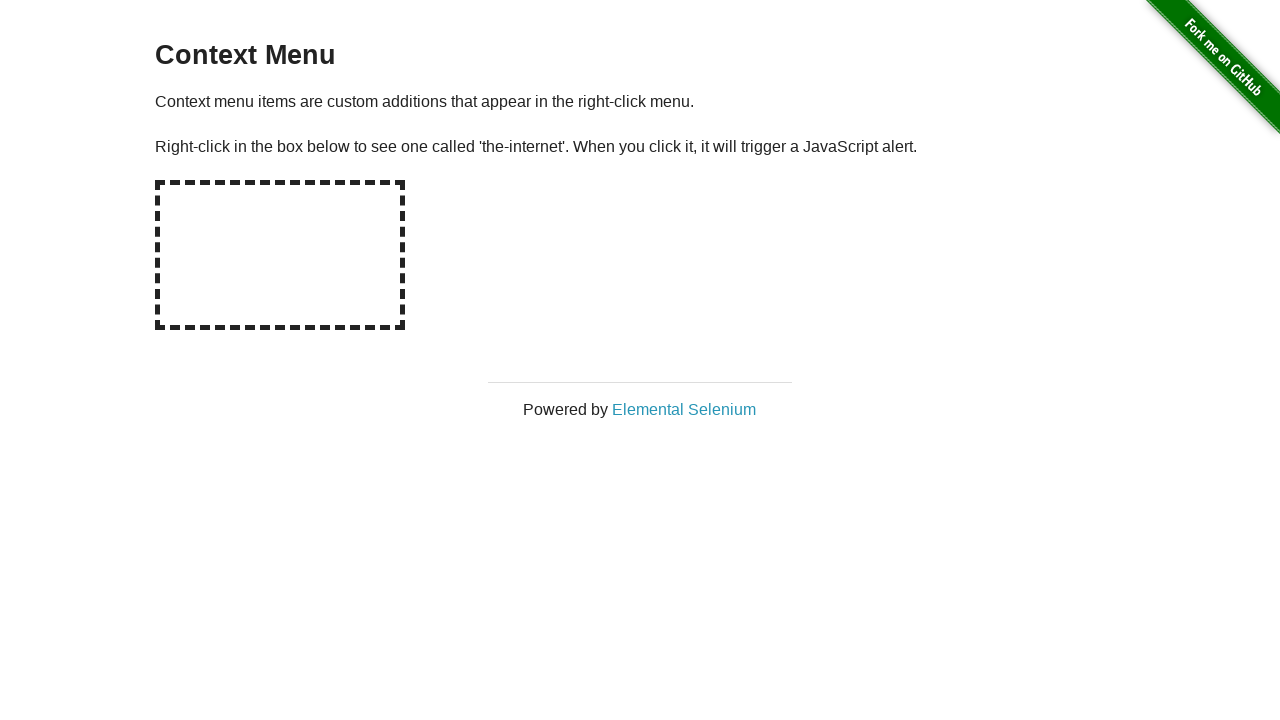

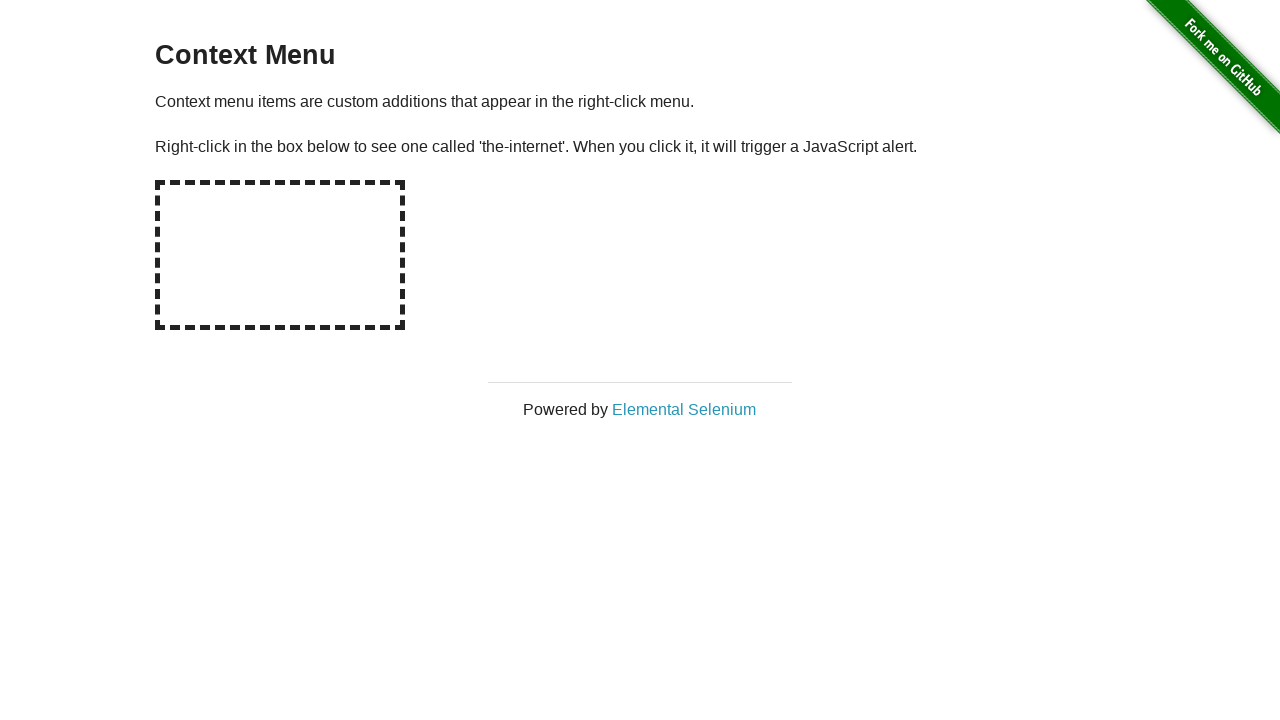